Tests a simple alert dialog by clicking a button, handling the alert, and accepting it

Starting URL: https://demoqa.com/alerts

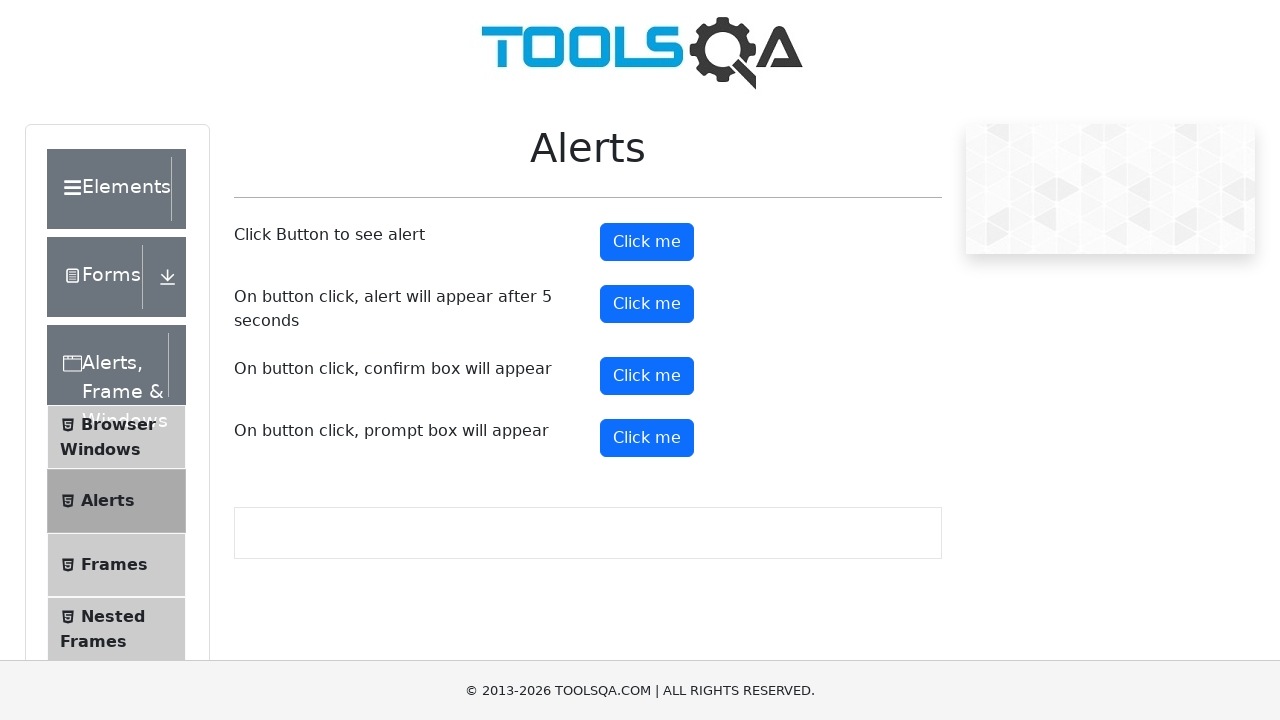

Set up dialog handler to automatically accept alerts
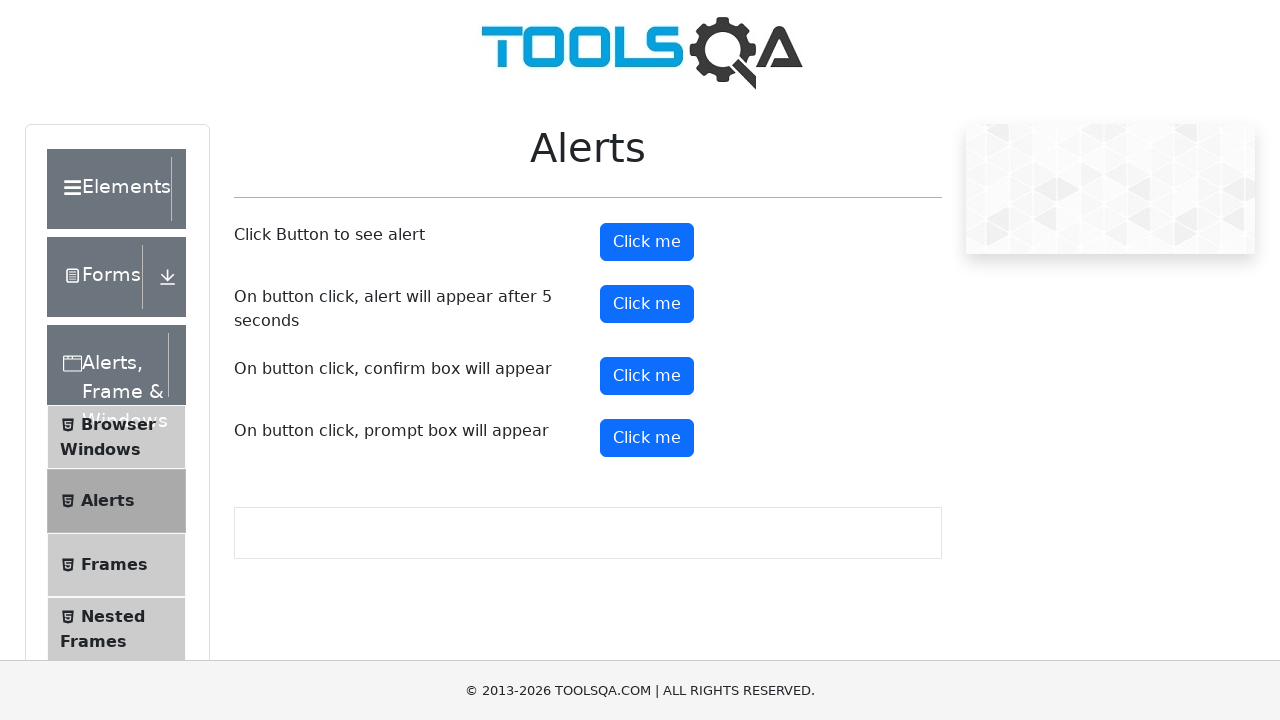

Clicked the alert button to trigger simple alert dialog at (647, 242) on #alertButton
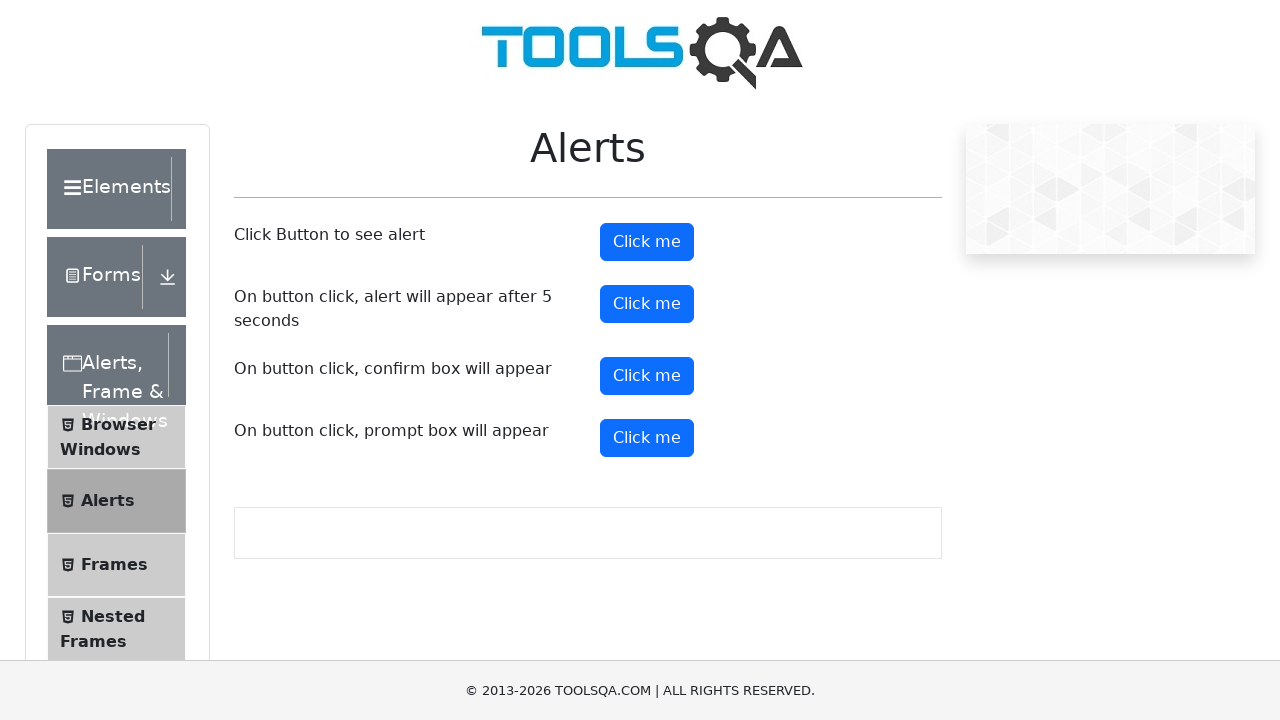

Waited for alert dialog to be processed
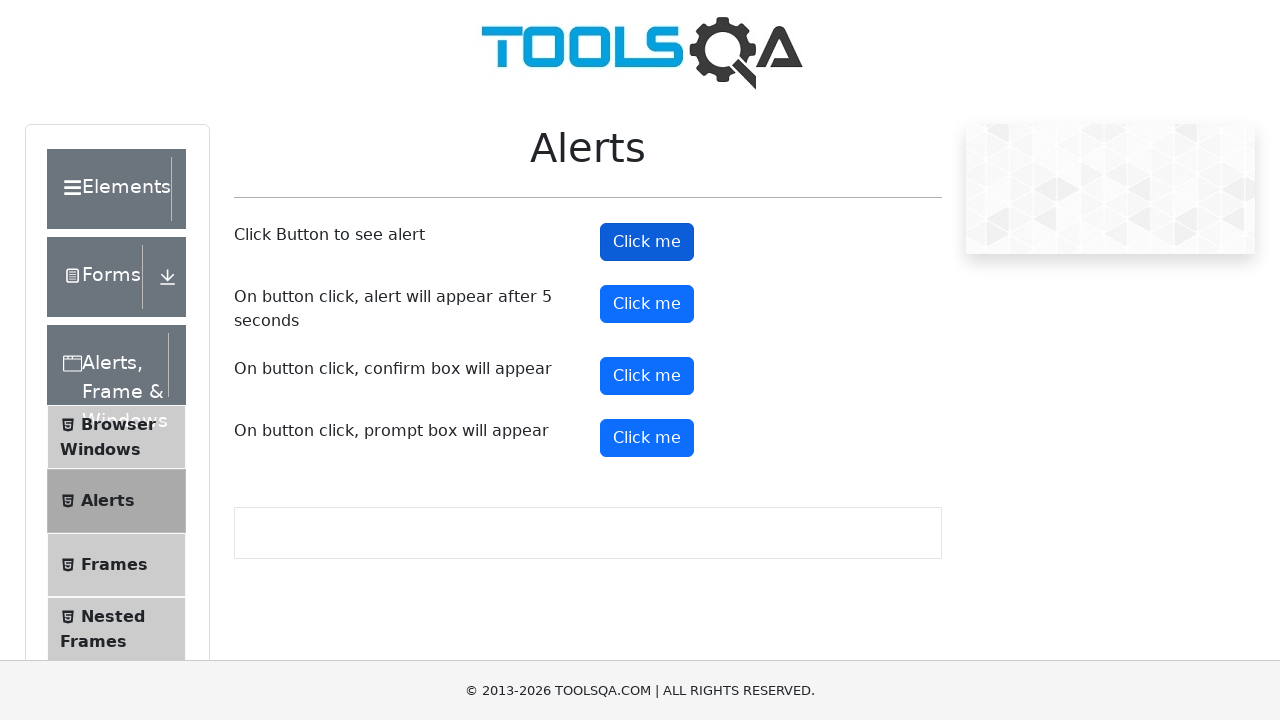

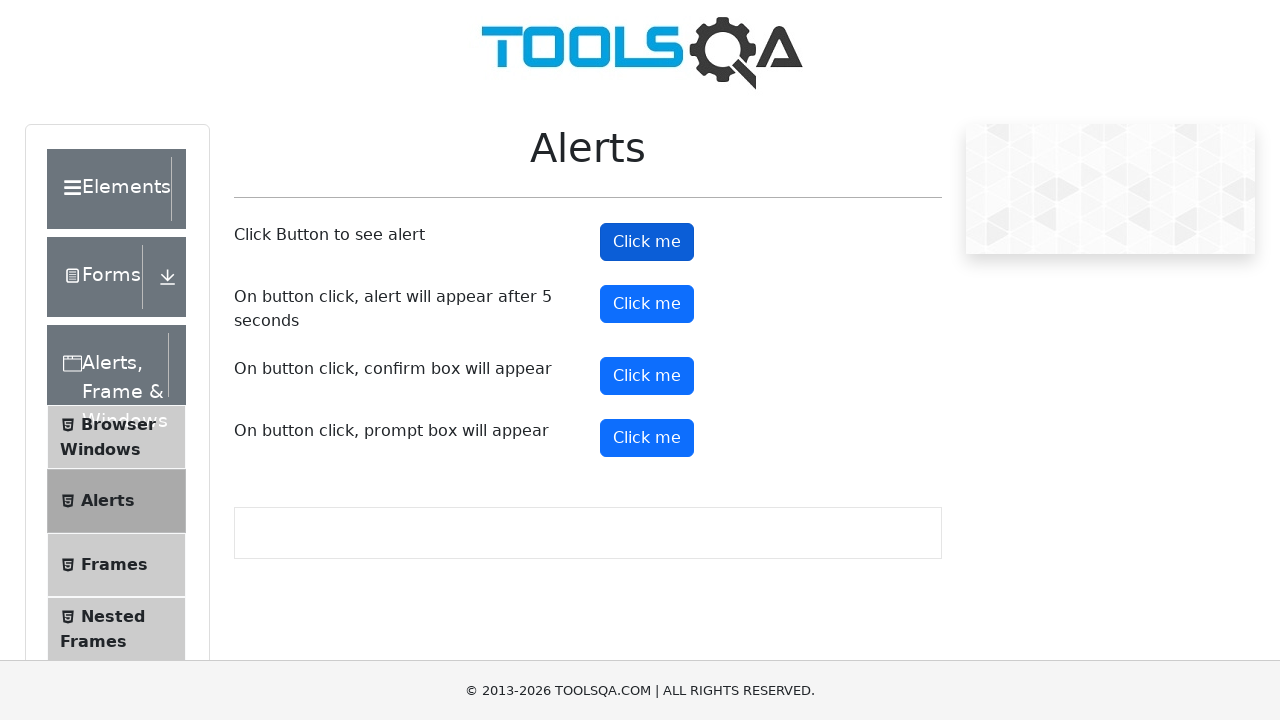